Verifies that the Student Registration Form page loads correctly by checking for the form title text (same as checkRegFormName but marked as disabled in original).

Starting URL: https://demoqa.com/automation-practice-form

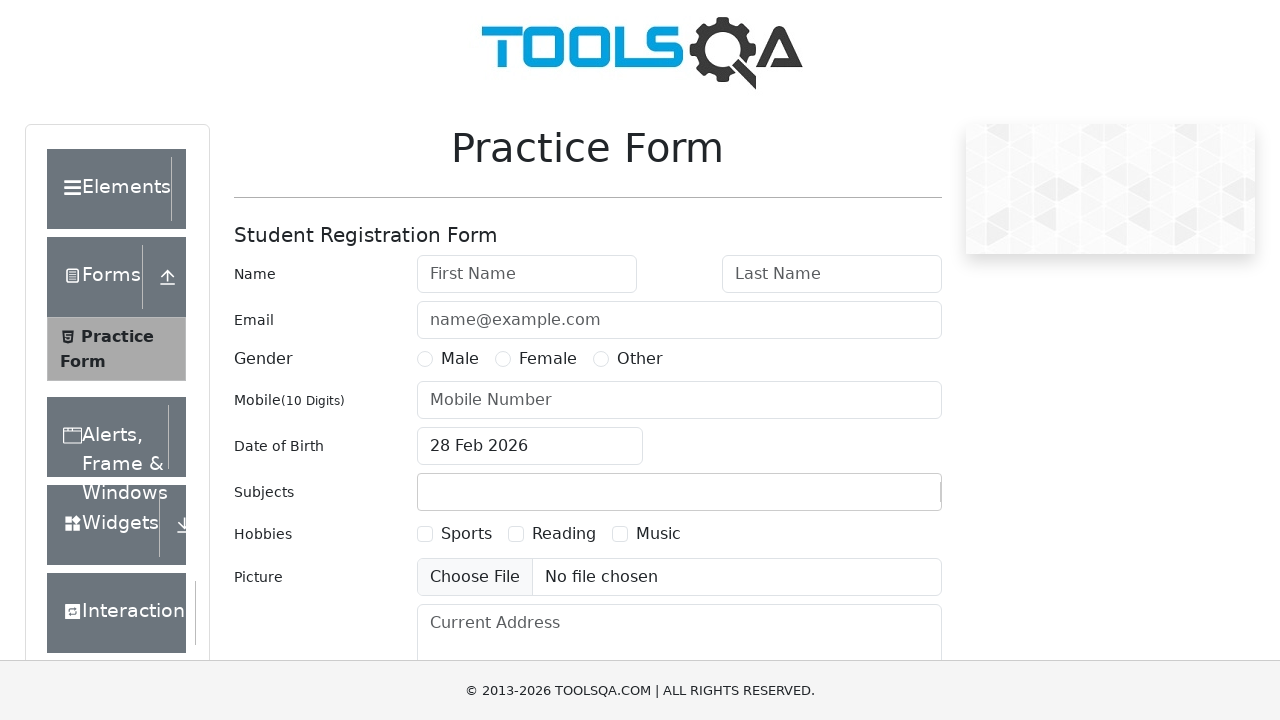

Waited for Student Registration Form page to load
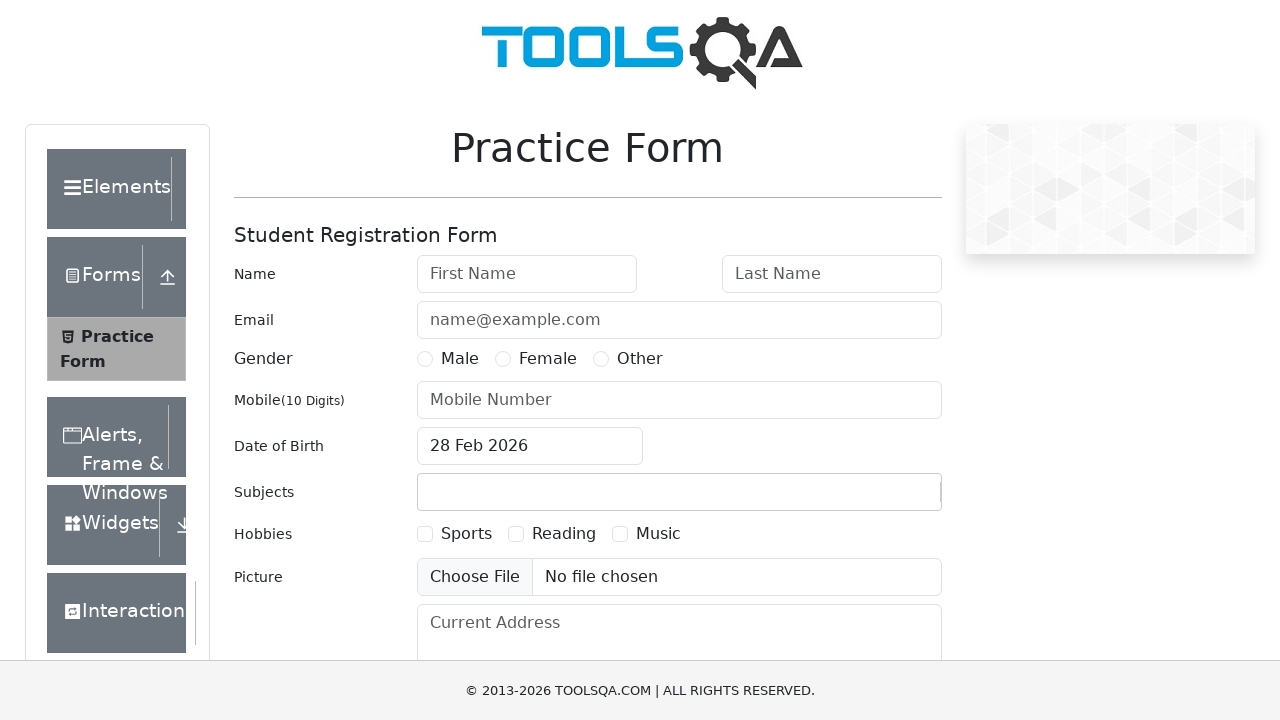

Verified 'Student Registration Form' title text is present on the page
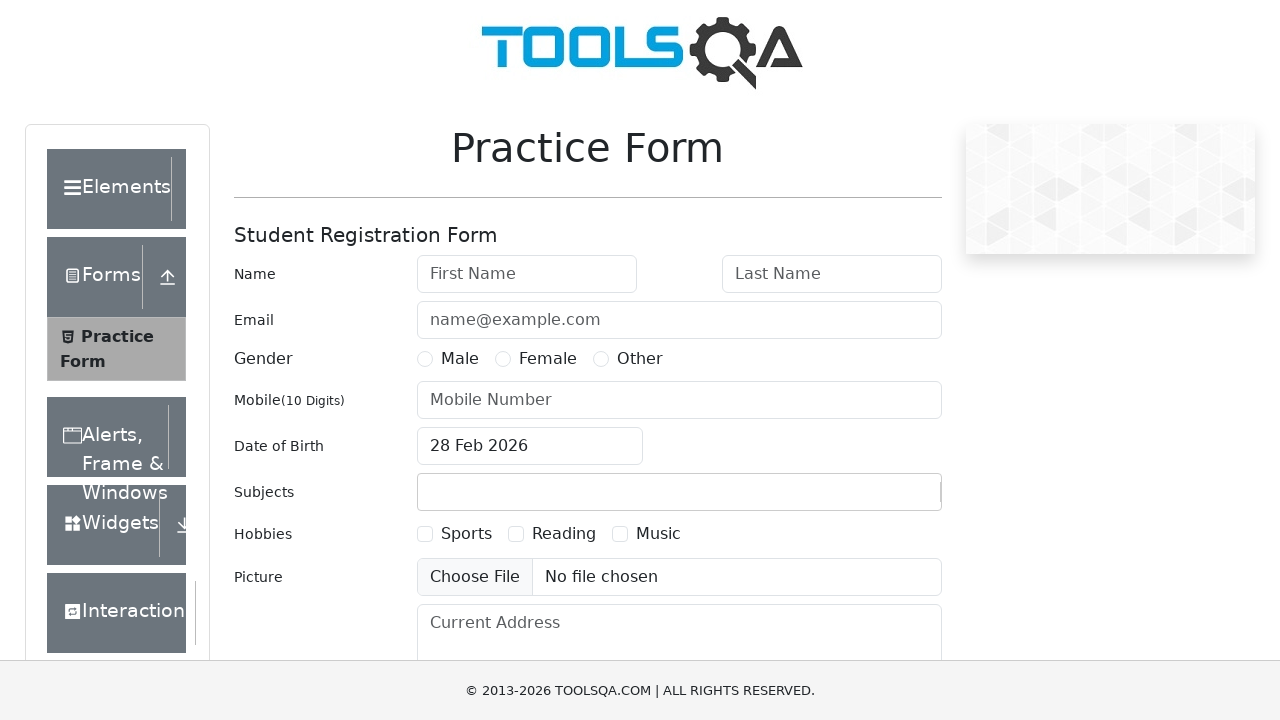

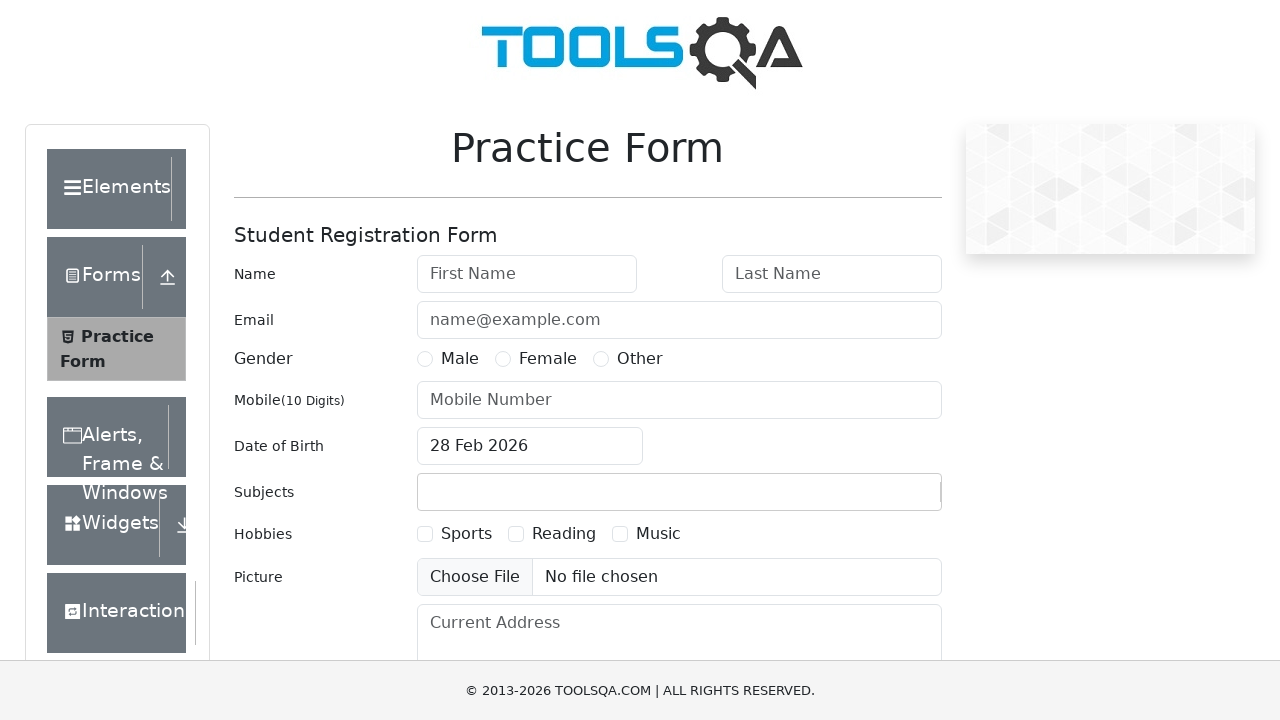